Tests Challenging DOM page by navigating to it and interacting with the table to verify row and column data

Starting URL: https://the-internet.herokuapp.com/

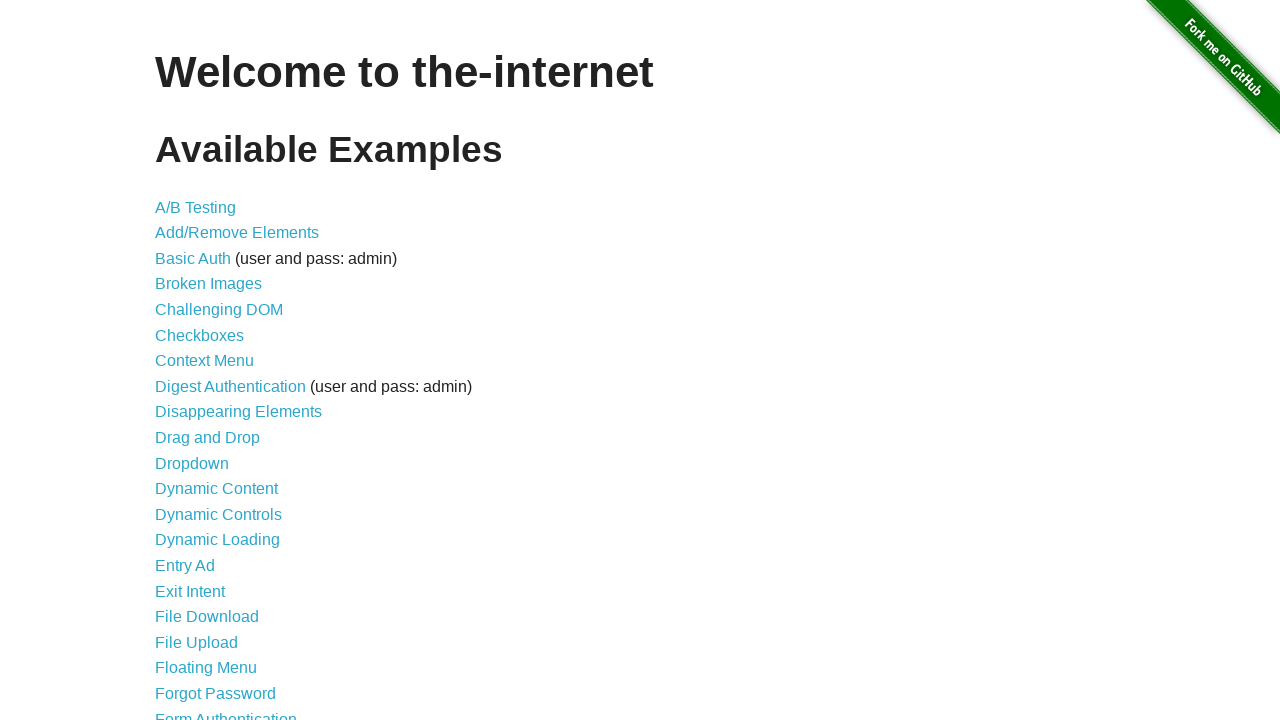

Clicked on Challenging DOM link (5th item in list) at (219, 310) on ul li:nth-child(5) a
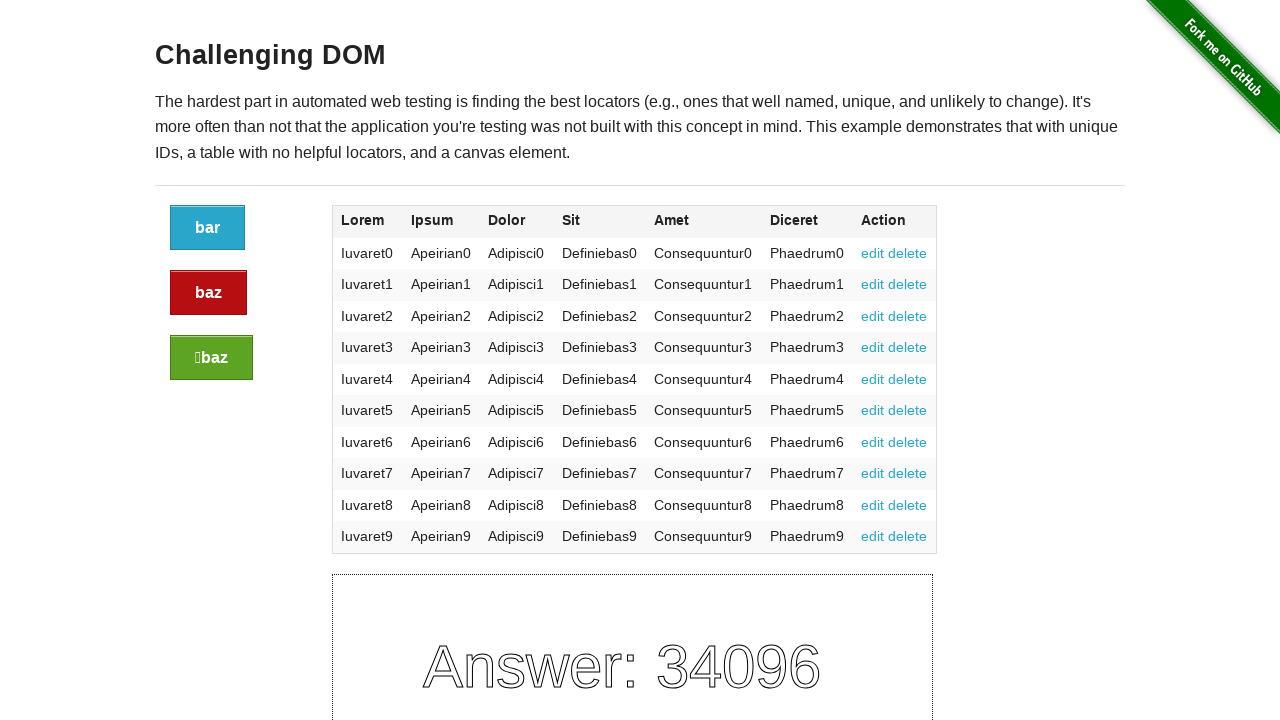

Table element loaded and visible
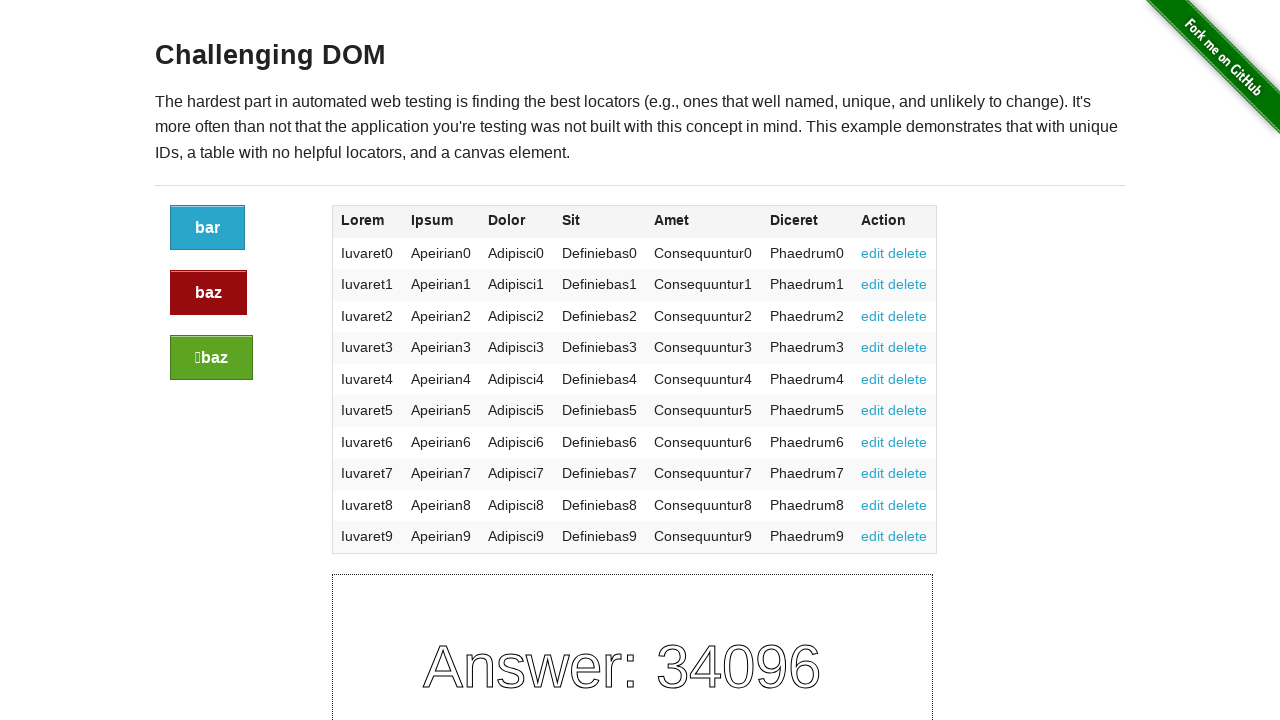

Located first row of table body columns
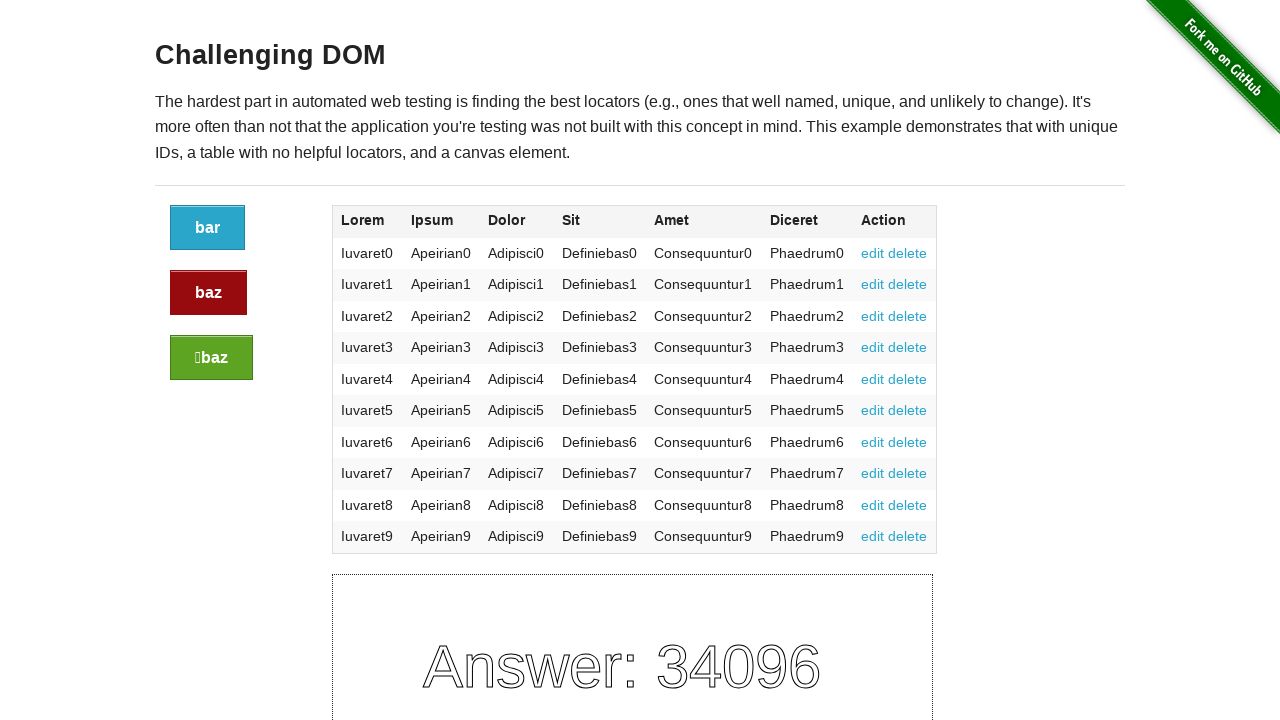

Verified first row contains 7 columns as expected
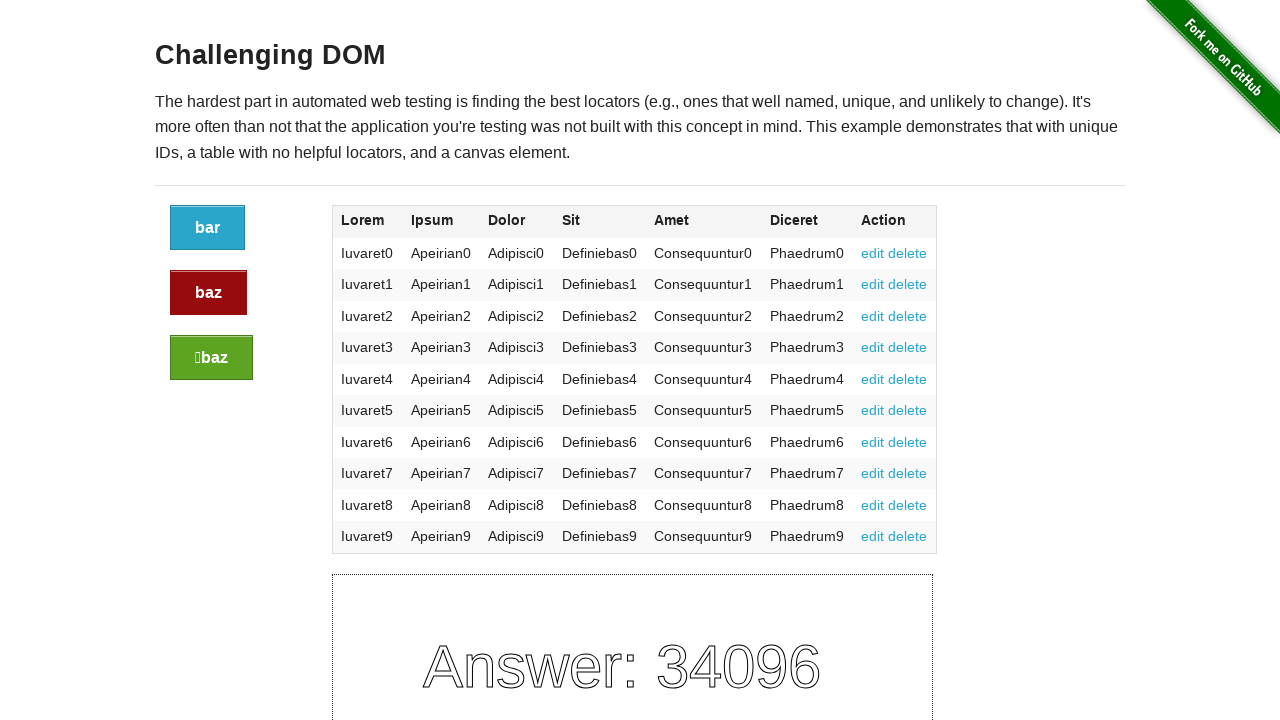

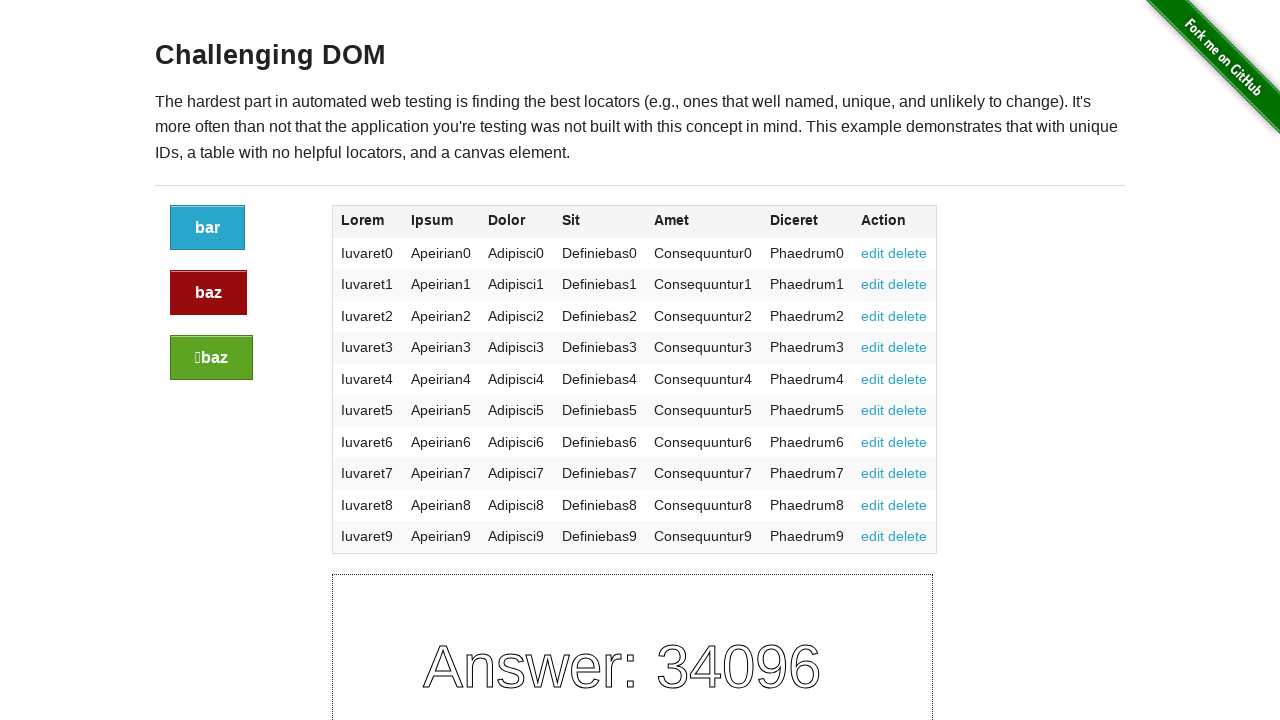